Tests browser back button navigation through filter views

Starting URL: https://demo.playwright.dev/todomvc

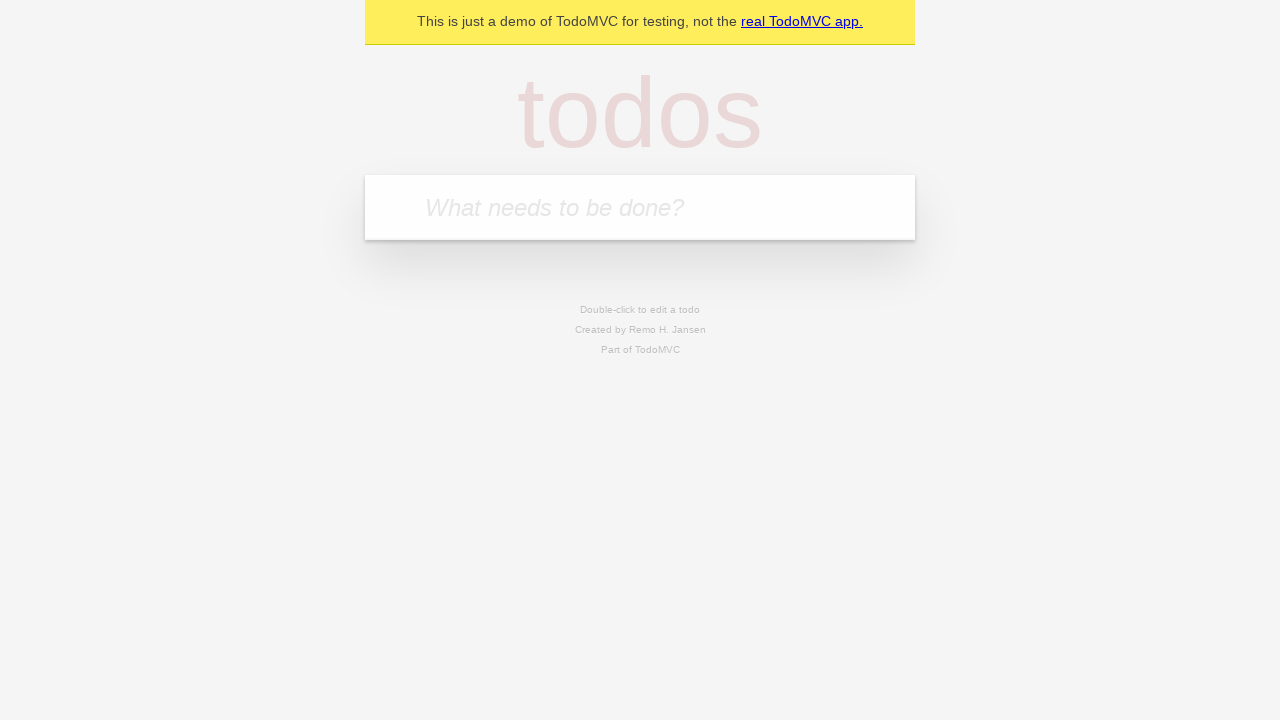

Filled new todo input with 'buy some cheese' on internal:attr=[placeholder="What needs to be done?"i]
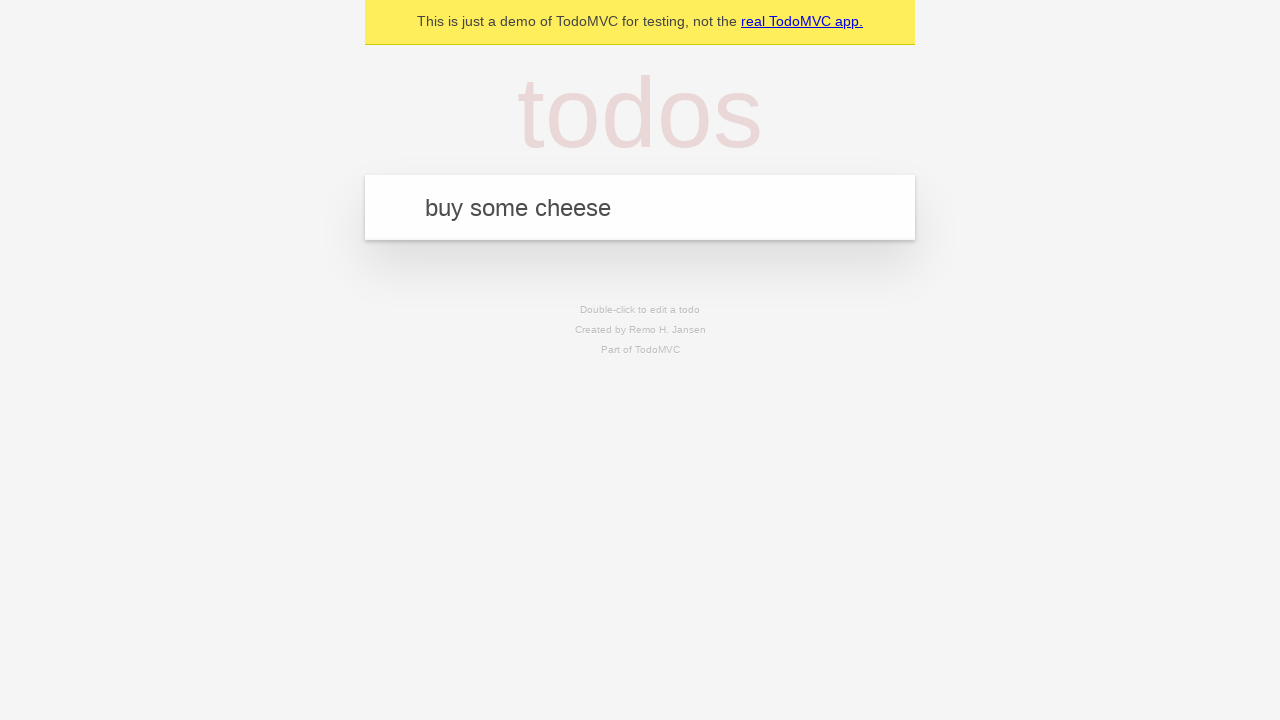

Pressed Enter to create todo 'buy some cheese' on internal:attr=[placeholder="What needs to be done?"i]
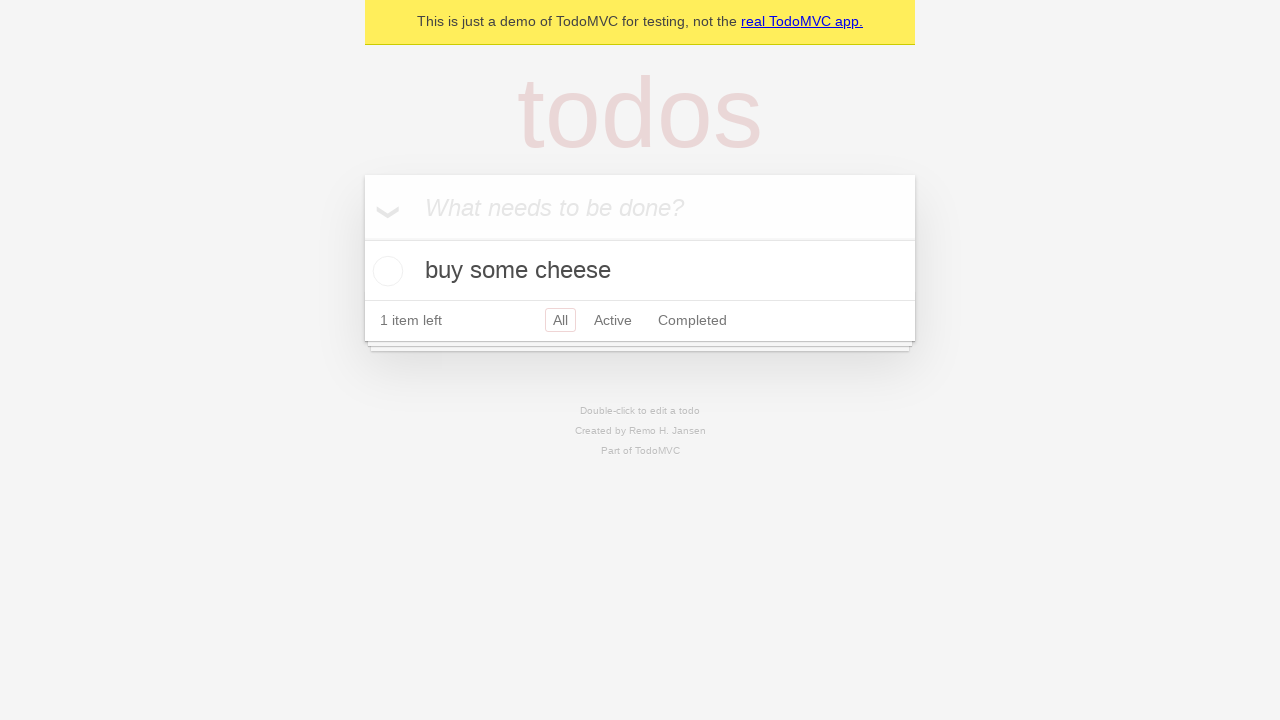

Filled new todo input with 'feed the cat' on internal:attr=[placeholder="What needs to be done?"i]
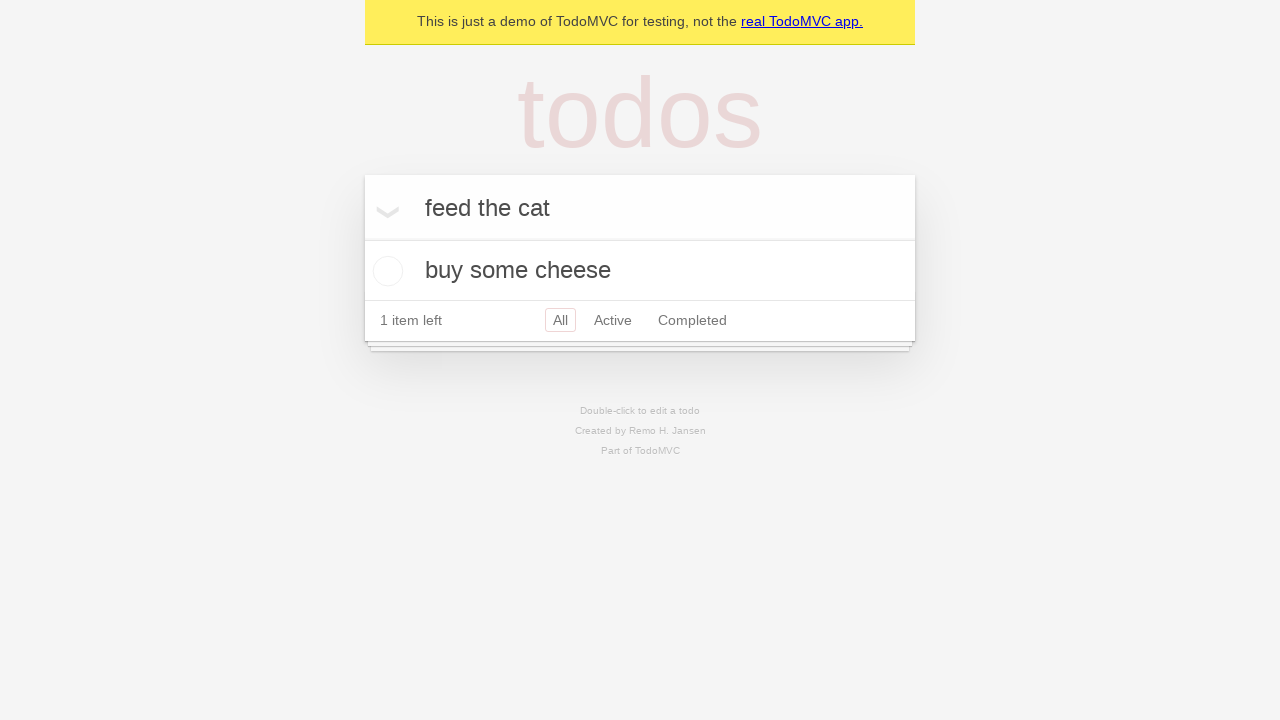

Pressed Enter to create todo 'feed the cat' on internal:attr=[placeholder="What needs to be done?"i]
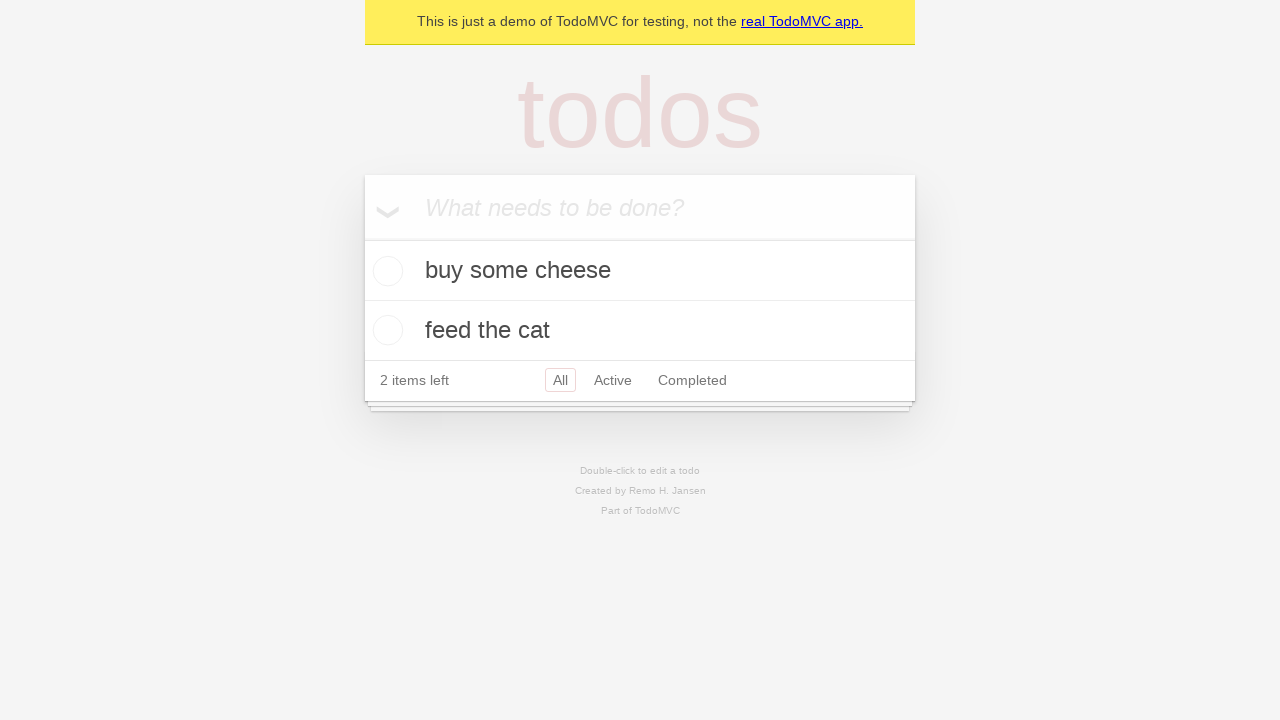

Filled new todo input with 'book a doctors appointment' on internal:attr=[placeholder="What needs to be done?"i]
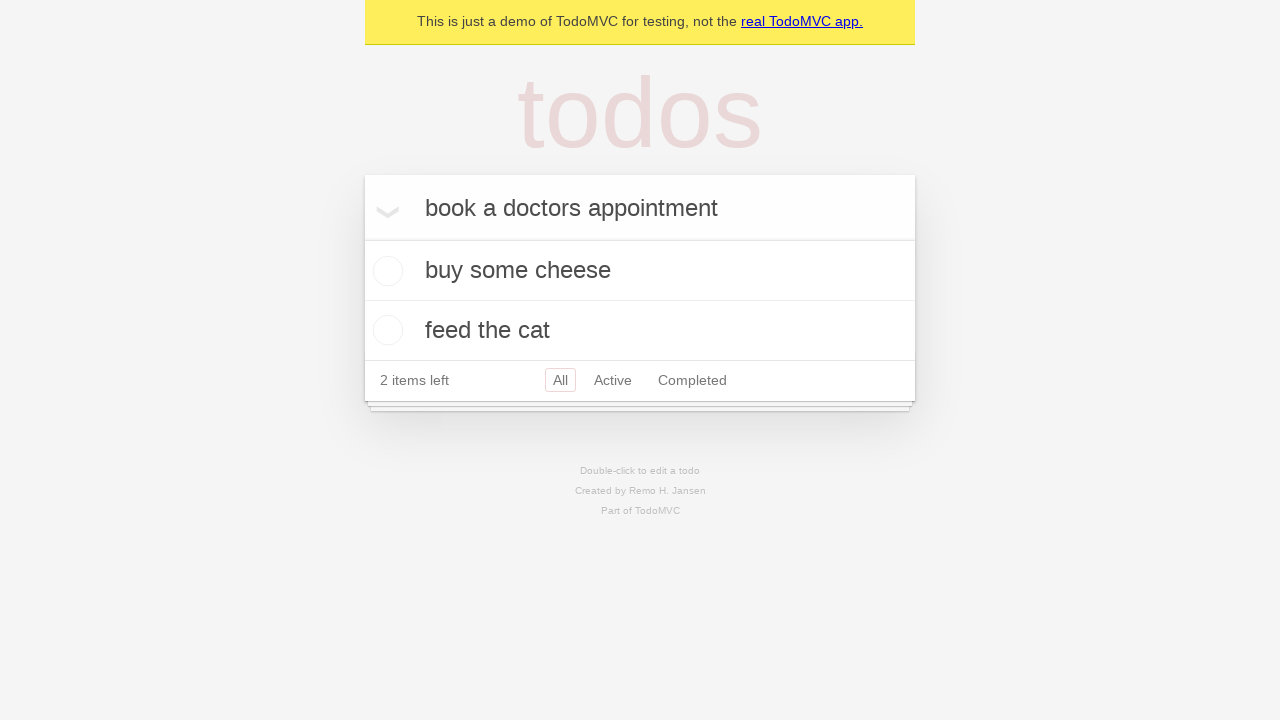

Pressed Enter to create todo 'book a doctors appointment' on internal:attr=[placeholder="What needs to be done?"i]
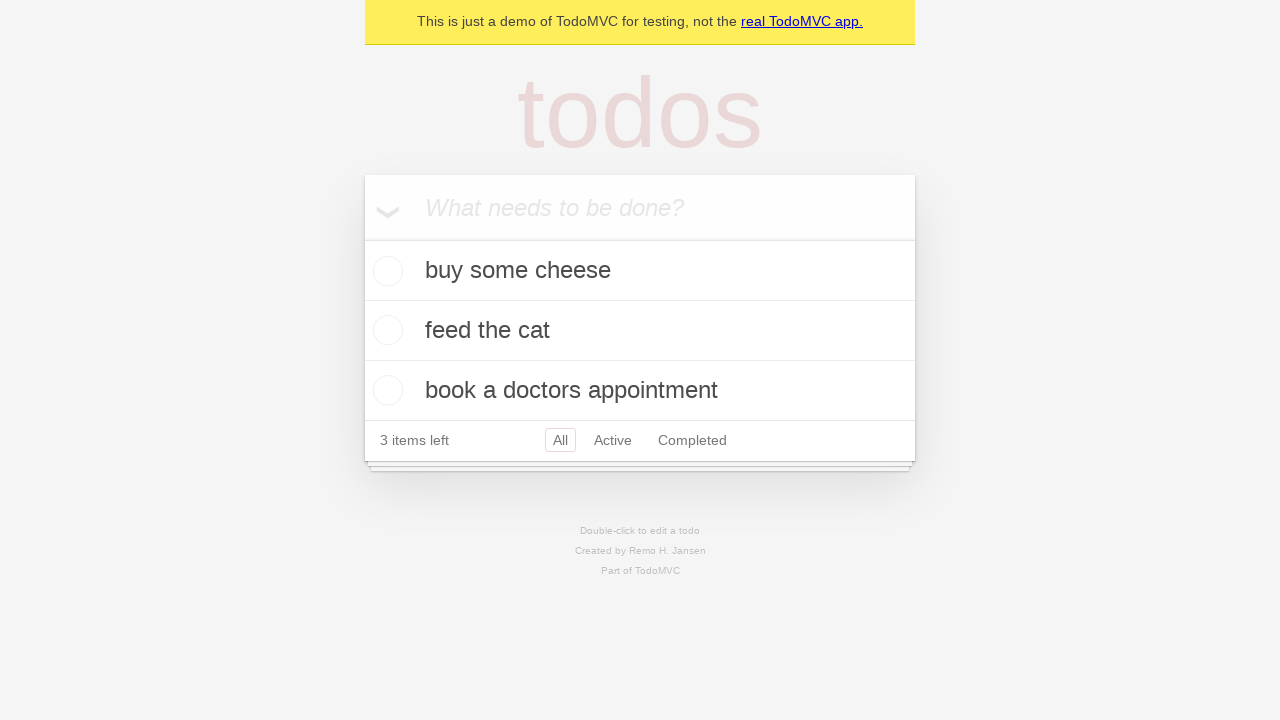

Todo items loaded and visible
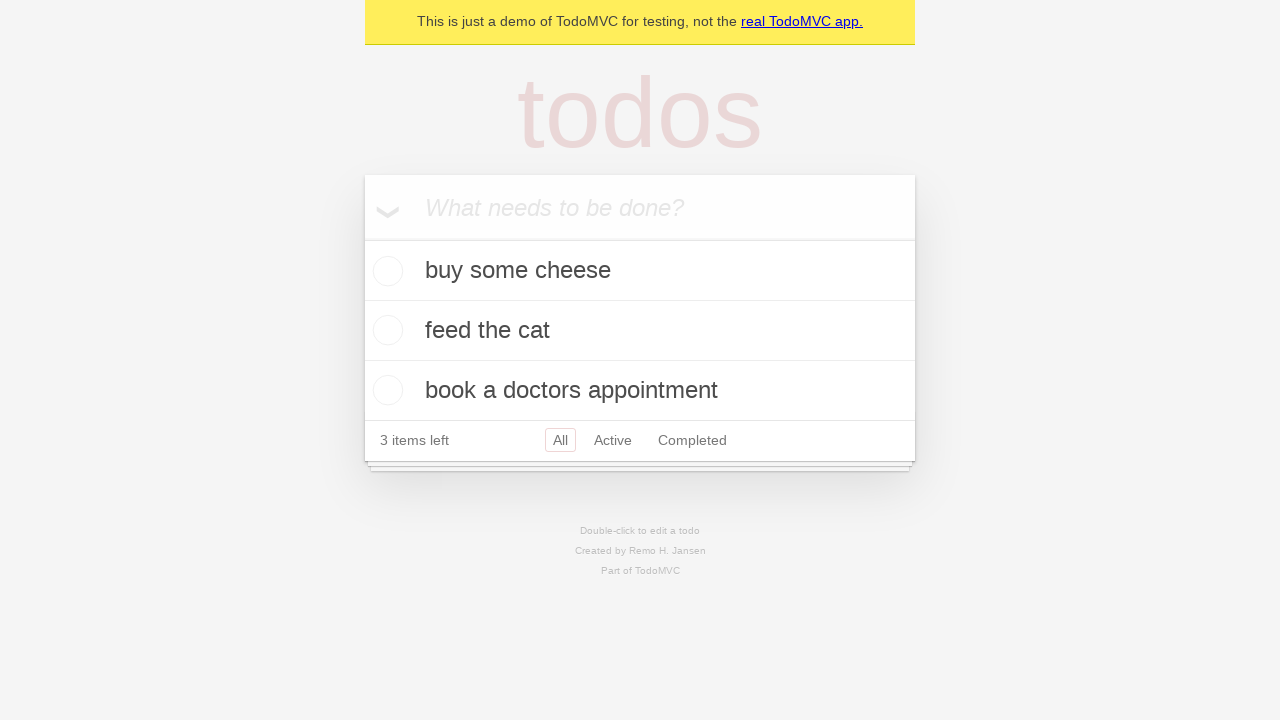

Checked the second todo item at (385, 330) on internal:testid=[data-testid="todo-item"s] >> nth=1 >> internal:role=checkbox
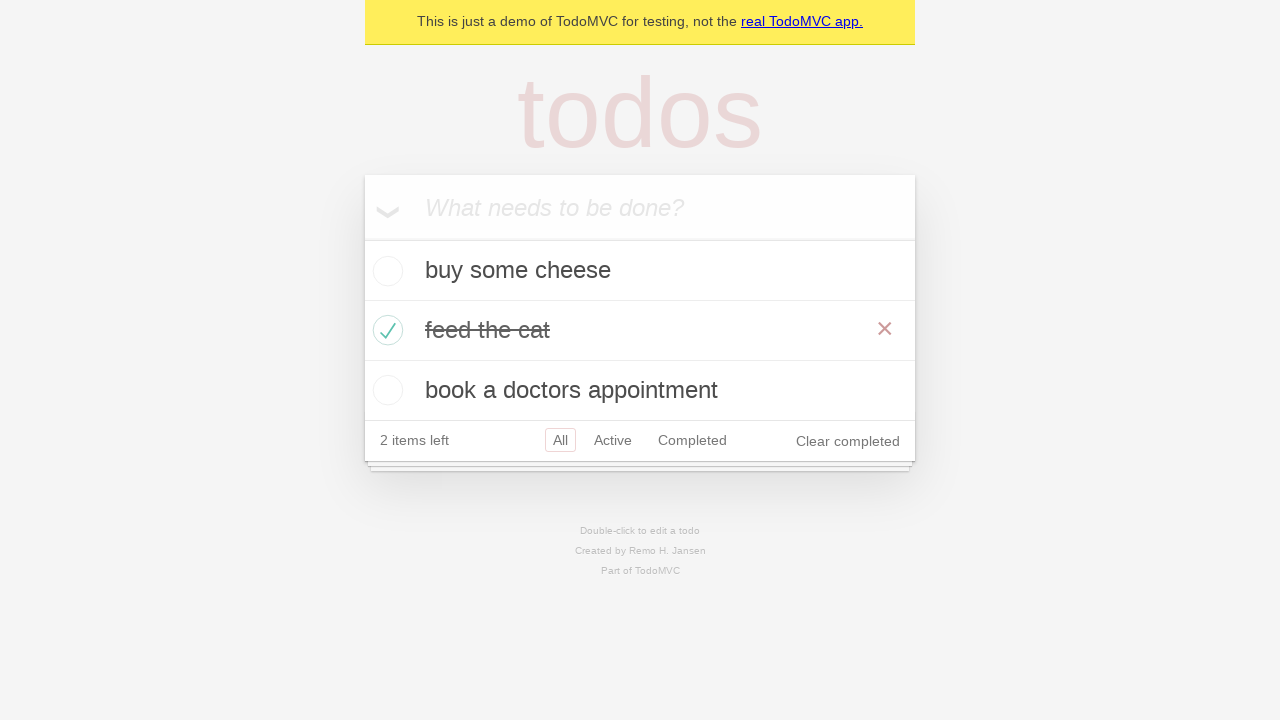

Clicked 'All' filter at (560, 440) on internal:role=link[name="All"i]
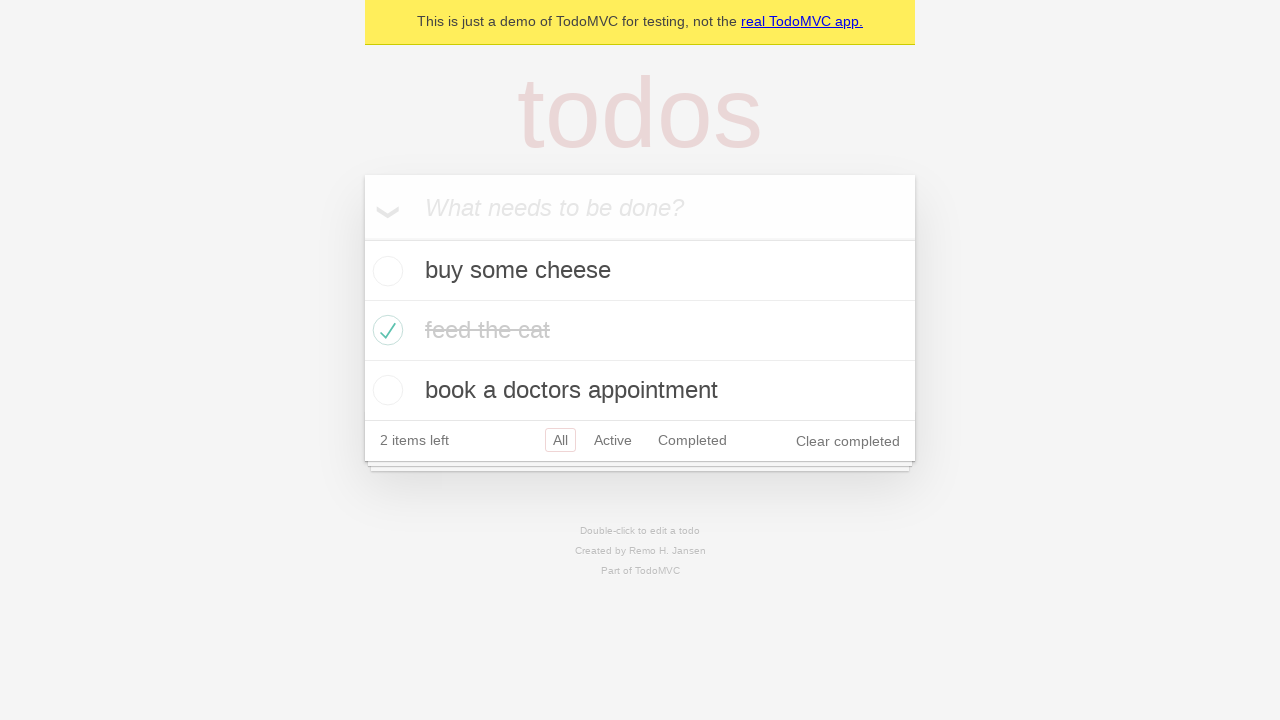

Clicked 'Active' filter at (613, 440) on internal:role=link[name="Active"i]
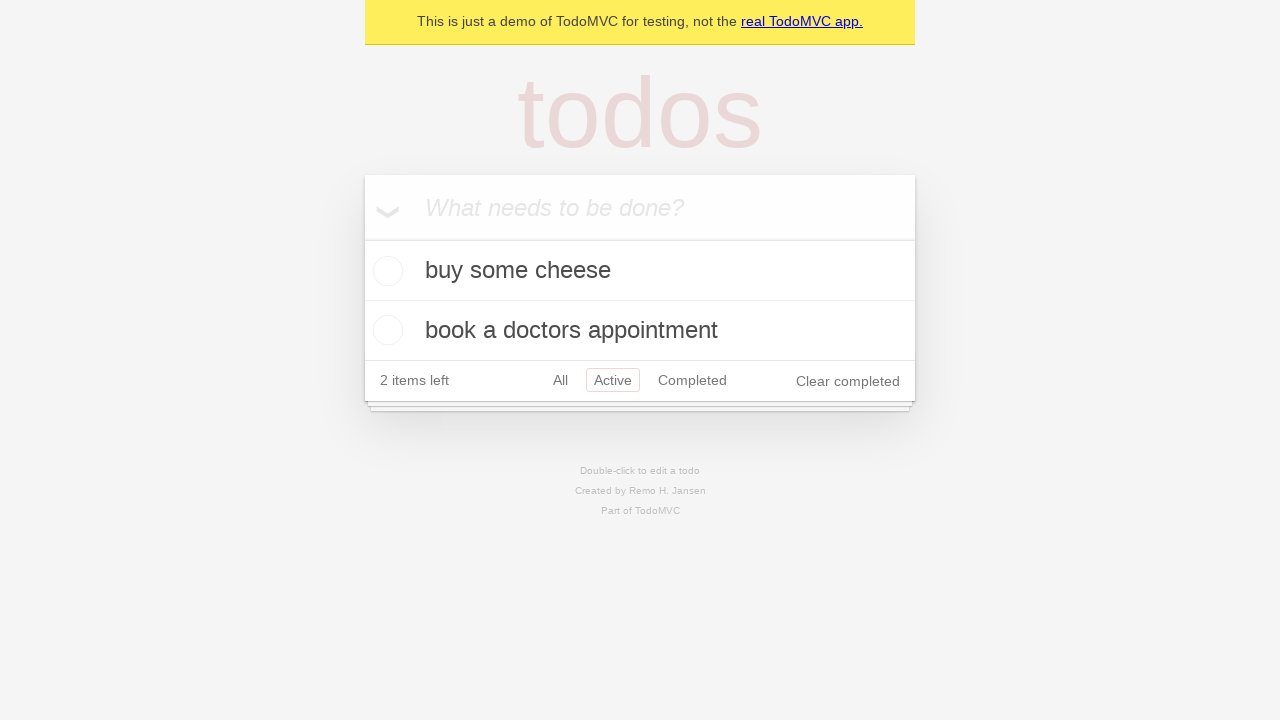

Clicked 'Completed' filter at (692, 380) on internal:role=link[name="Completed"i]
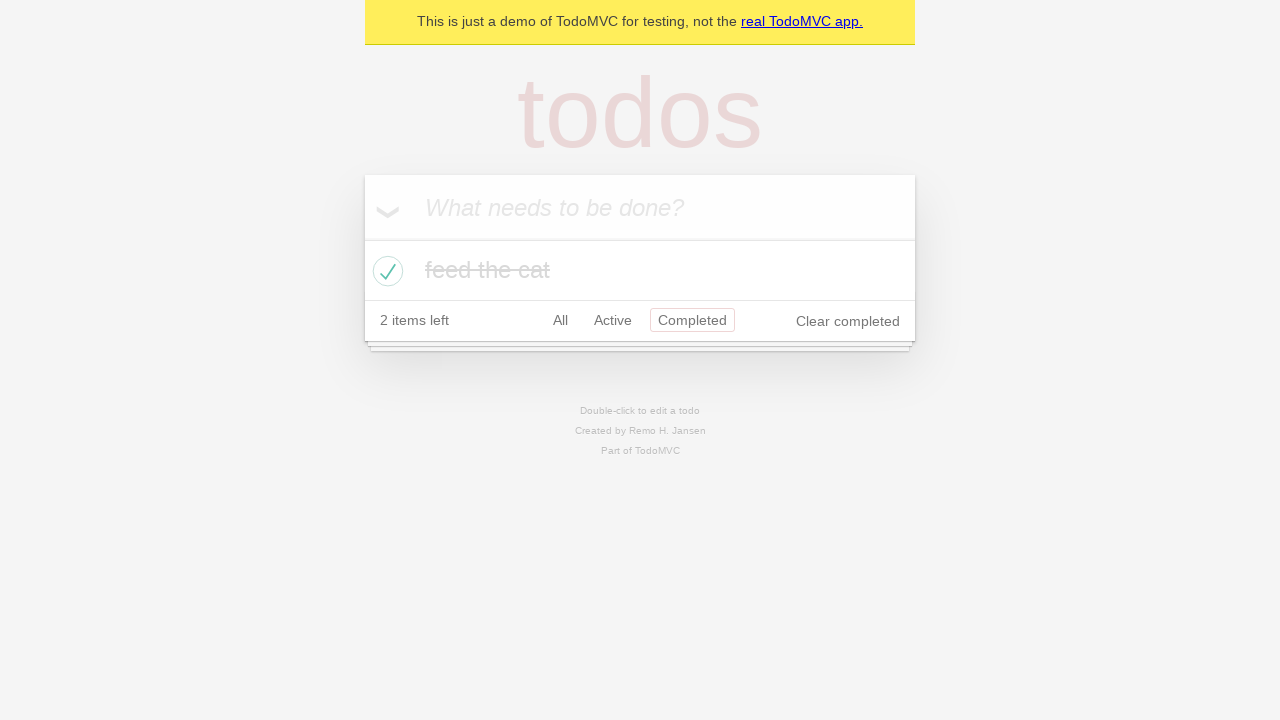

Navigated back from 'Completed' filter to 'Active' filter
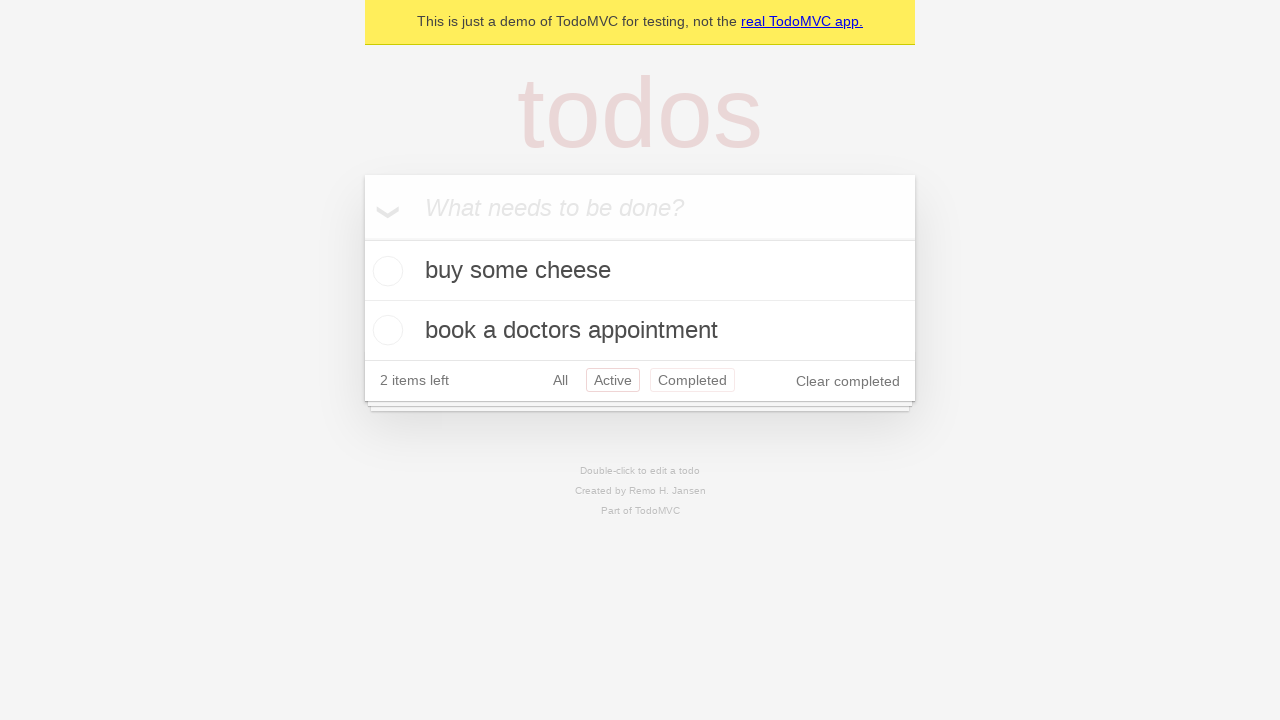

Navigated back from 'Active' filter to 'All' filter
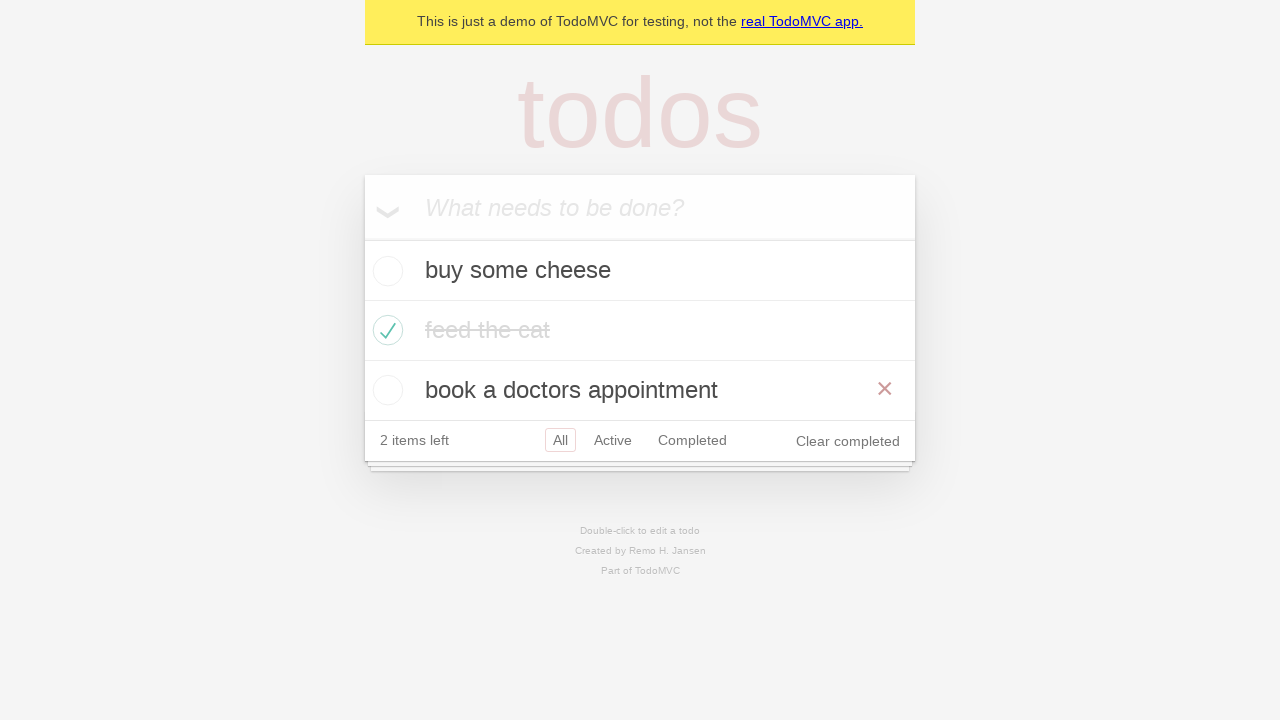

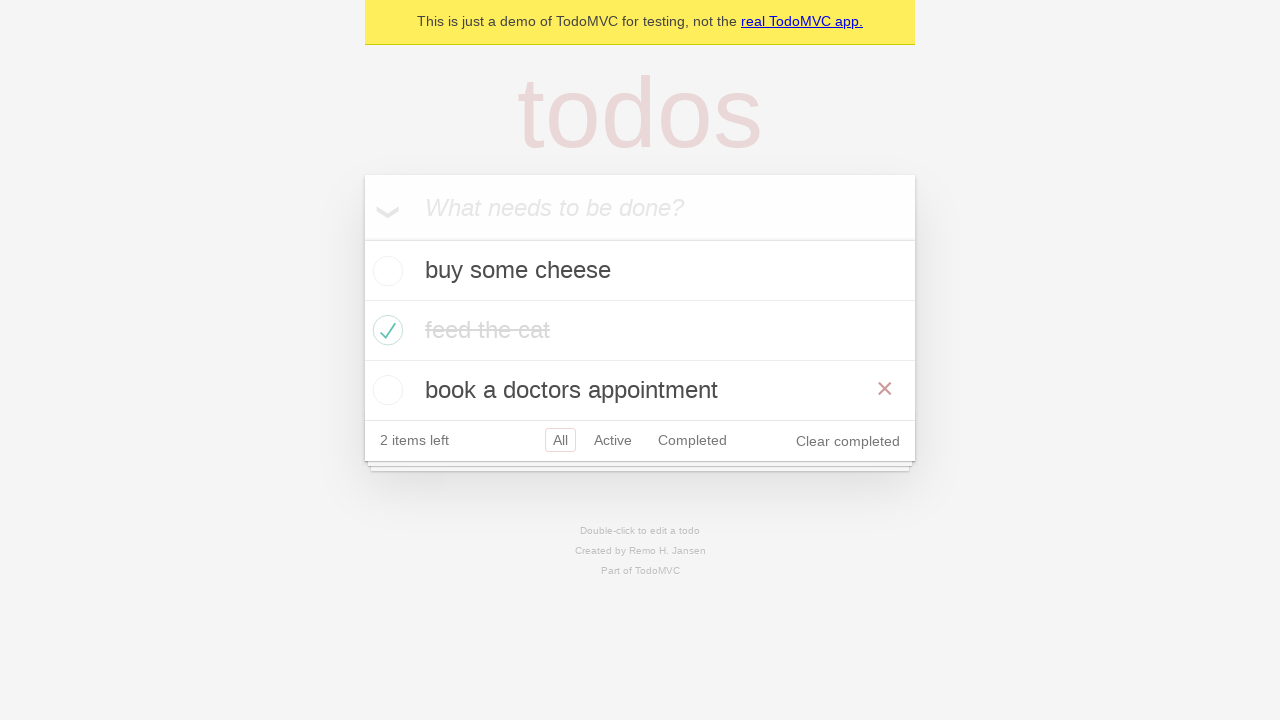